Tests multiselect dropdown functionality by clicking to open the dropdown and selecting specific options (Tesla and Suzuki) from the list

Starting URL: https://admirhodzic.github.io/multiselect-dropdown/demo.html

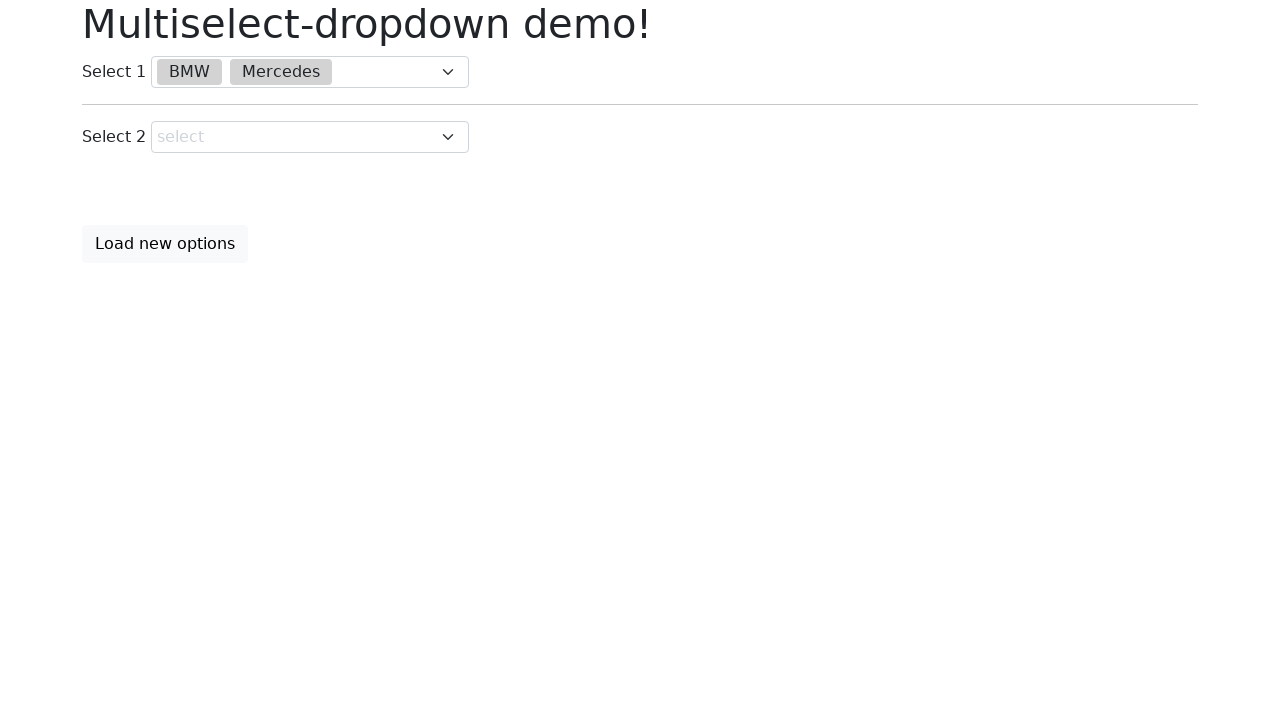

Clicked to open the second multiselect dropdown at (310, 137) on xpath=//body/div[@class='container']/div/div/div[2]
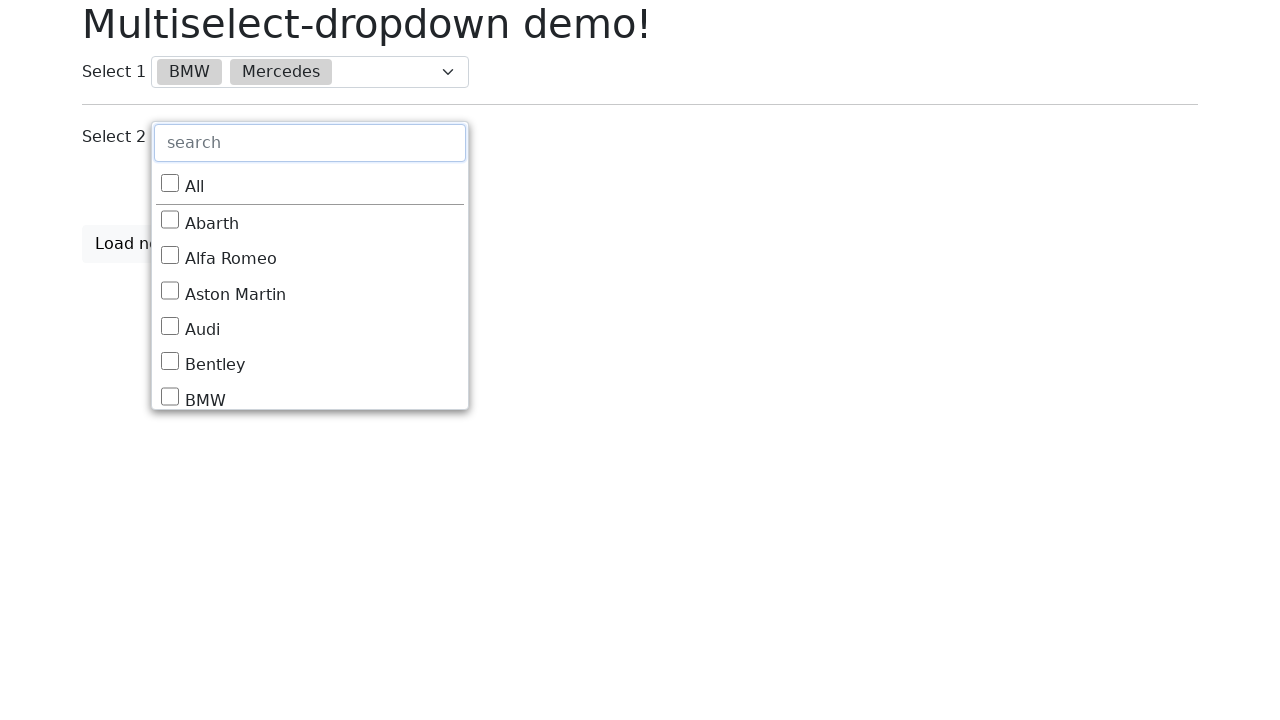

Dropdown options loaded and became visible
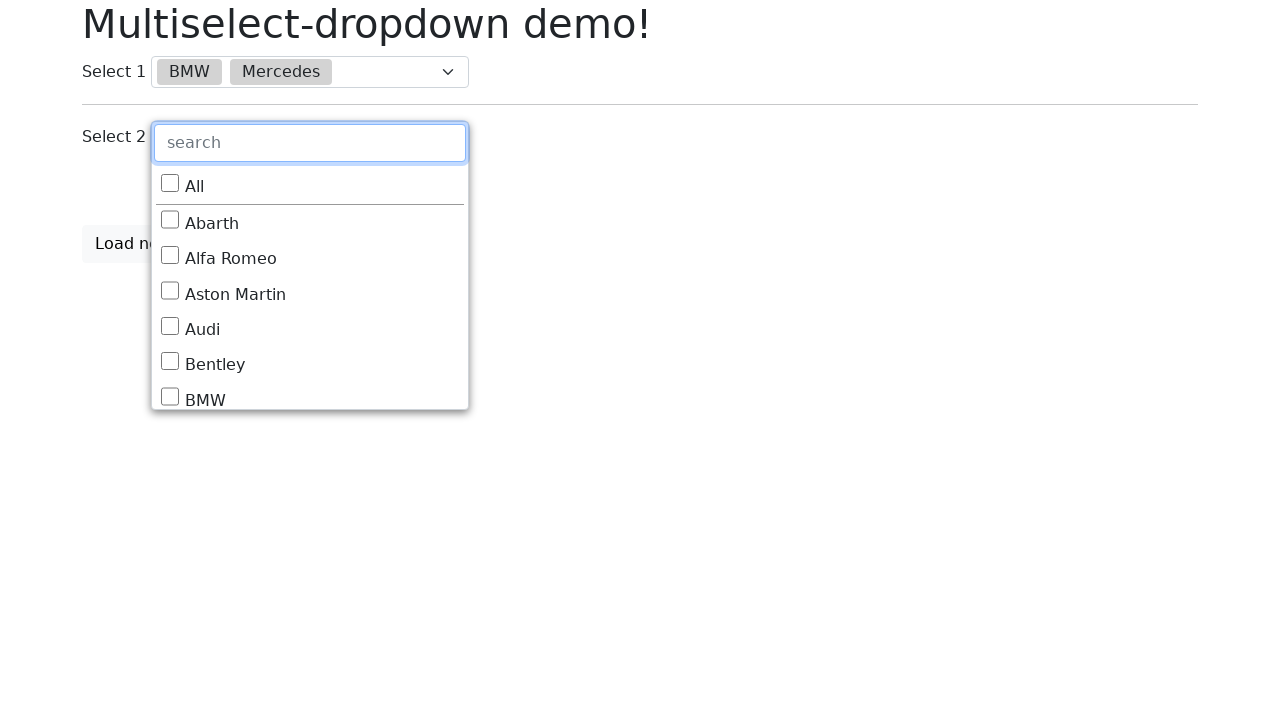

Selected option: Suzuki at (310, 287) on xpath=//div[@class='multiselect-dropdown'][2]/div/div/div >> nth=60
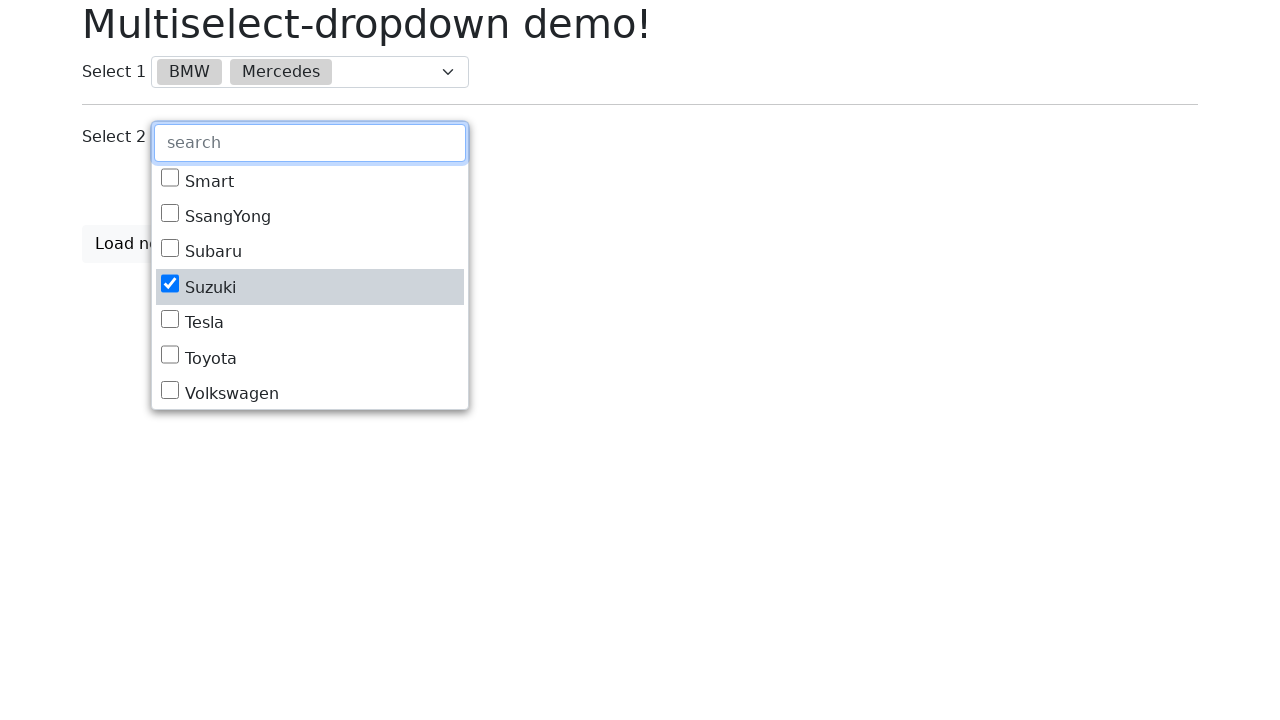

Selected option: Tesla at (310, 323) on xpath=//div[@class='multiselect-dropdown'][2]/div/div/div >> nth=61
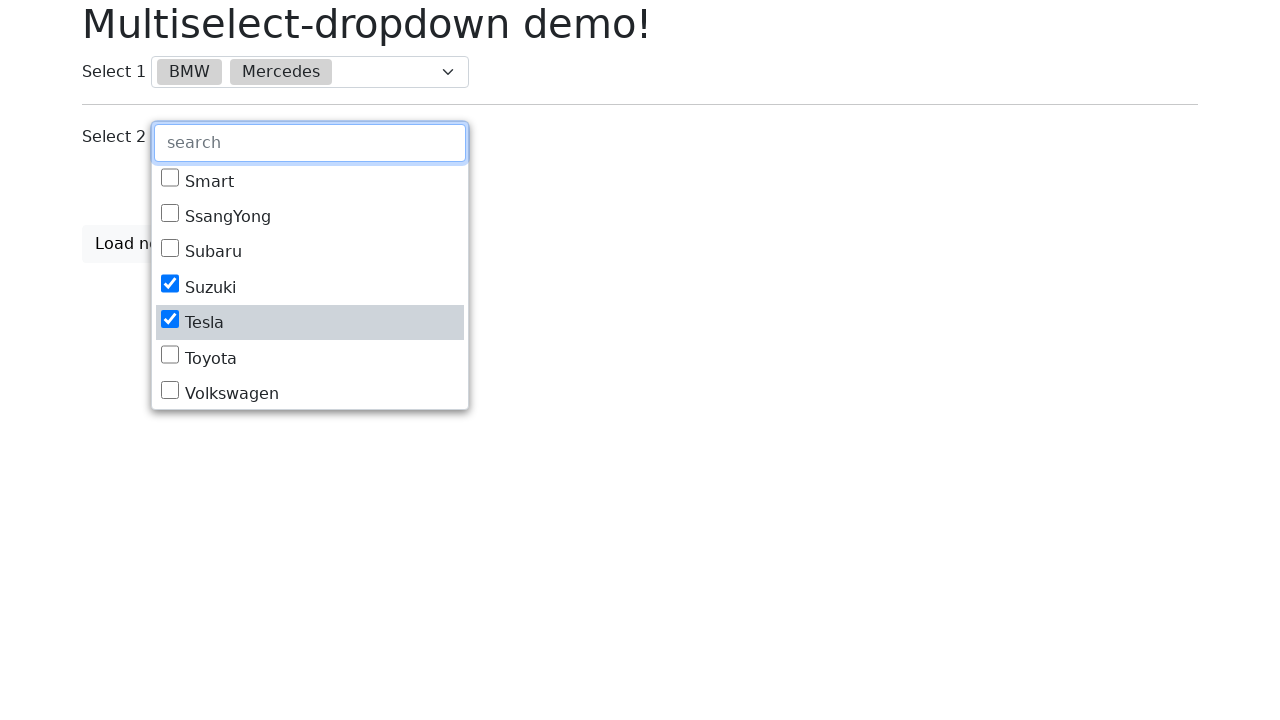

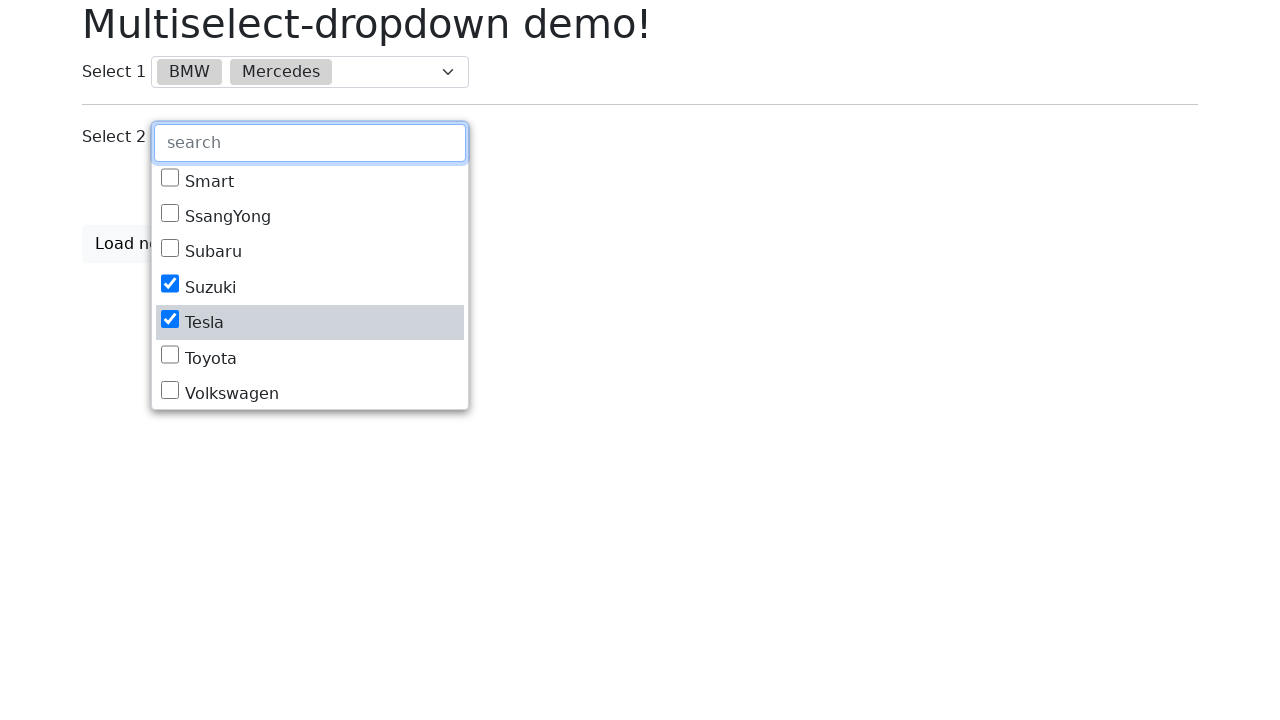